Clicks a hidden element with id 'clickthis'

Starting URL: https://obstaclecourse.tricentis.com/Obstacles/66666

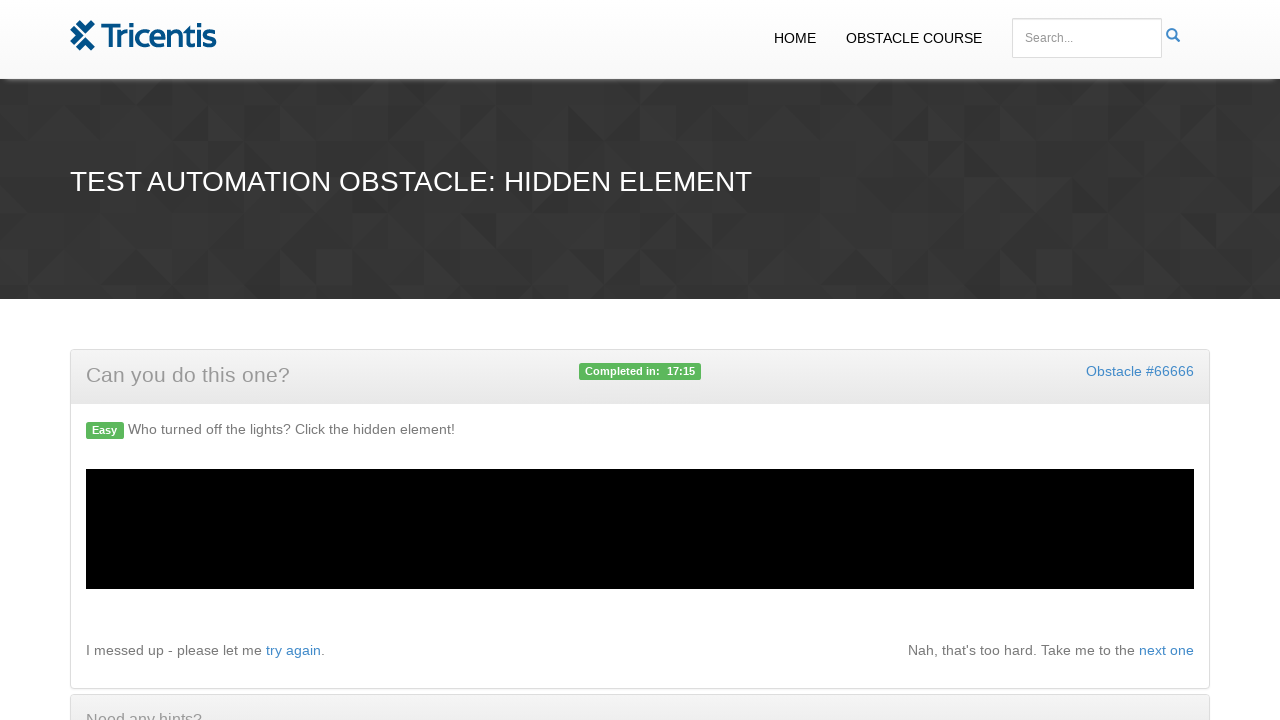

Clicked hidden element with id 'clickthis' using force option at (626, 502) on #clickthis
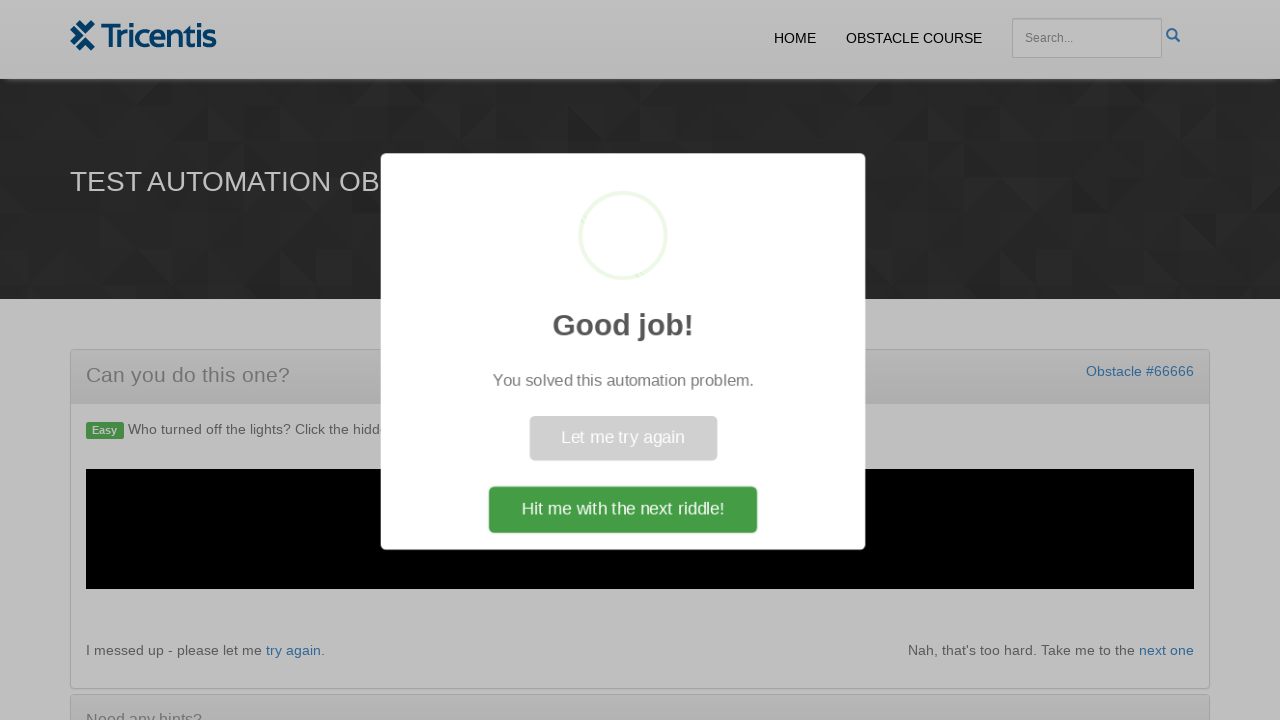

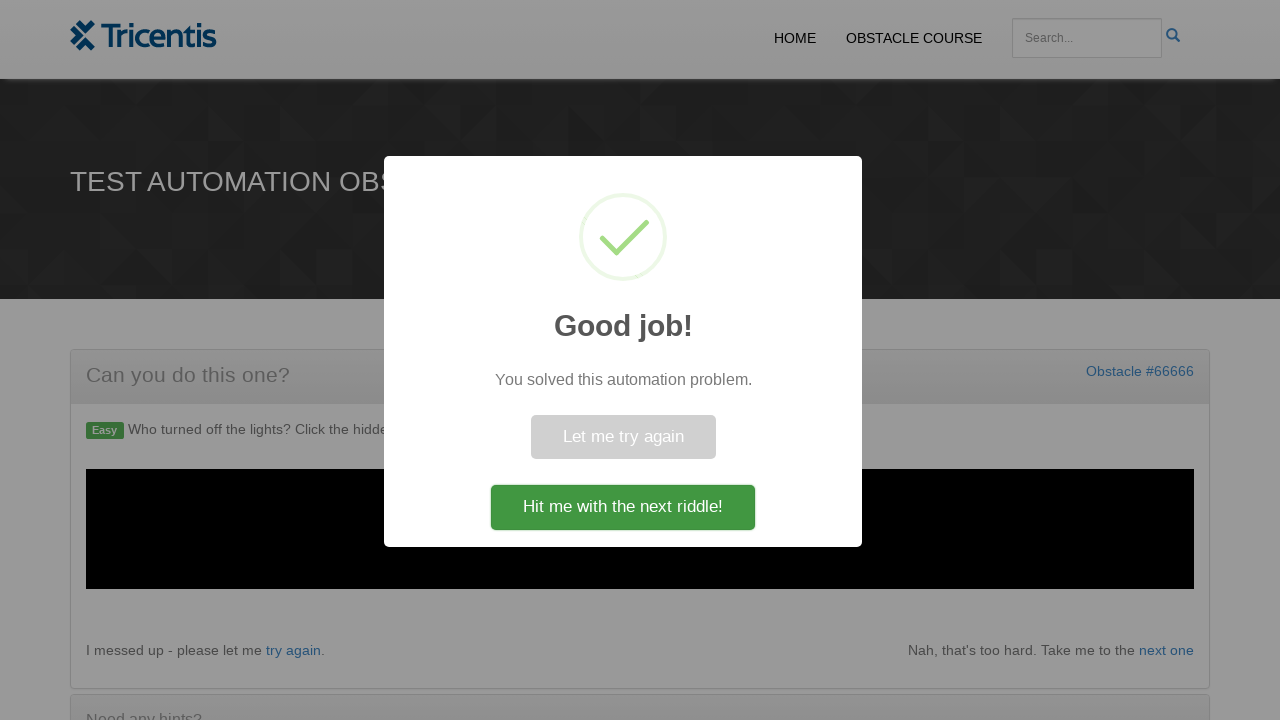